Navigates to a Stepik lesson page, fills in a text answer in the textarea field, and clicks the submit button to submit the solution.

Starting URL: https://stepik.org/lesson/25969/step/12

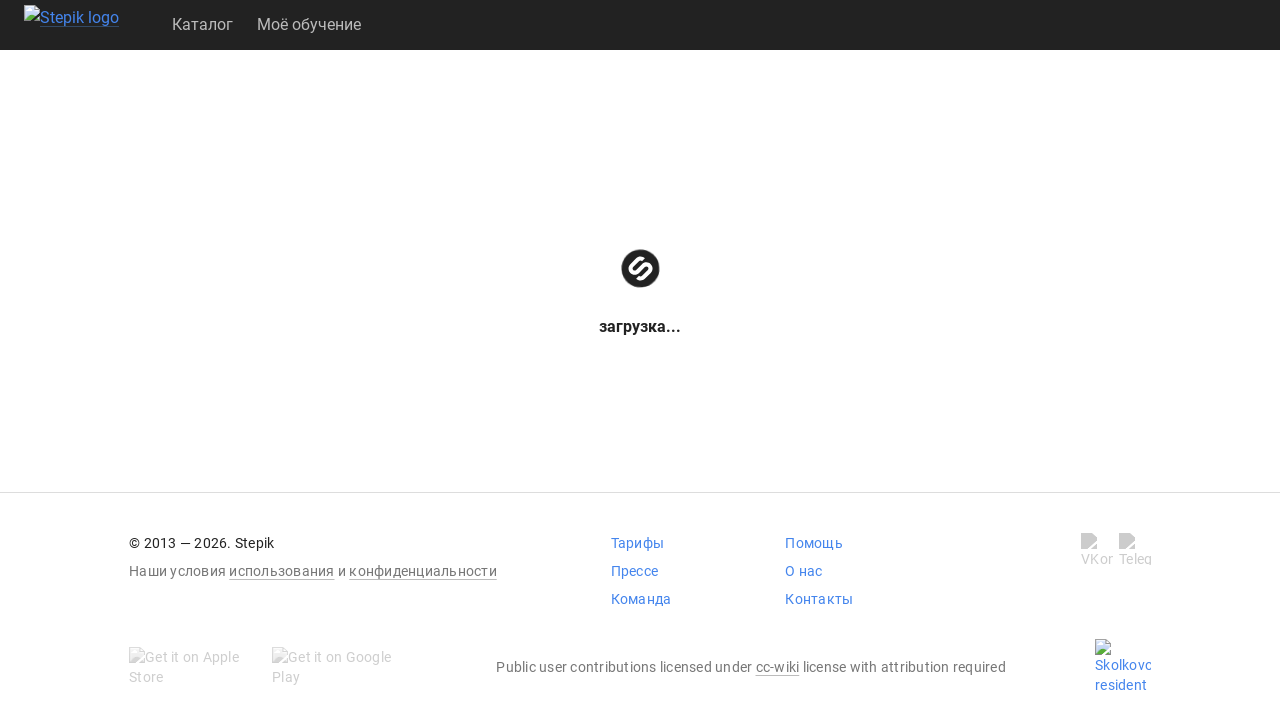

Textarea field became visible
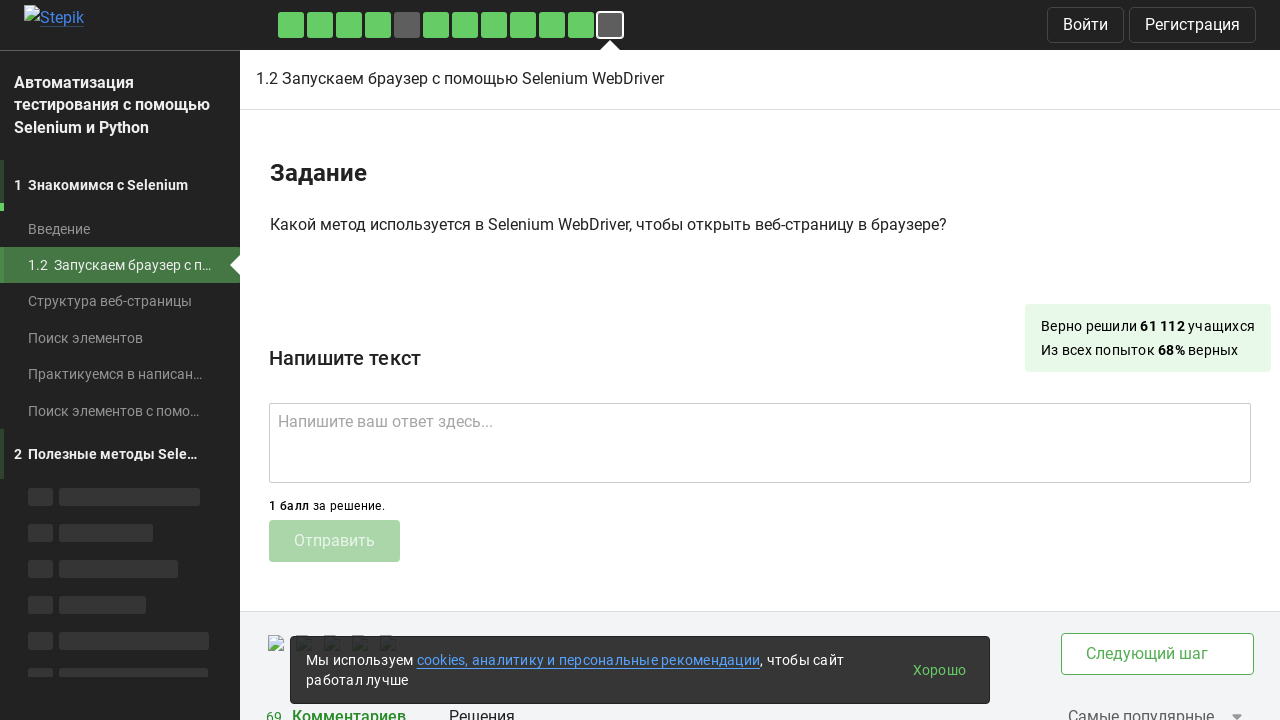

Filled textarea with answer 'get()' on .textarea
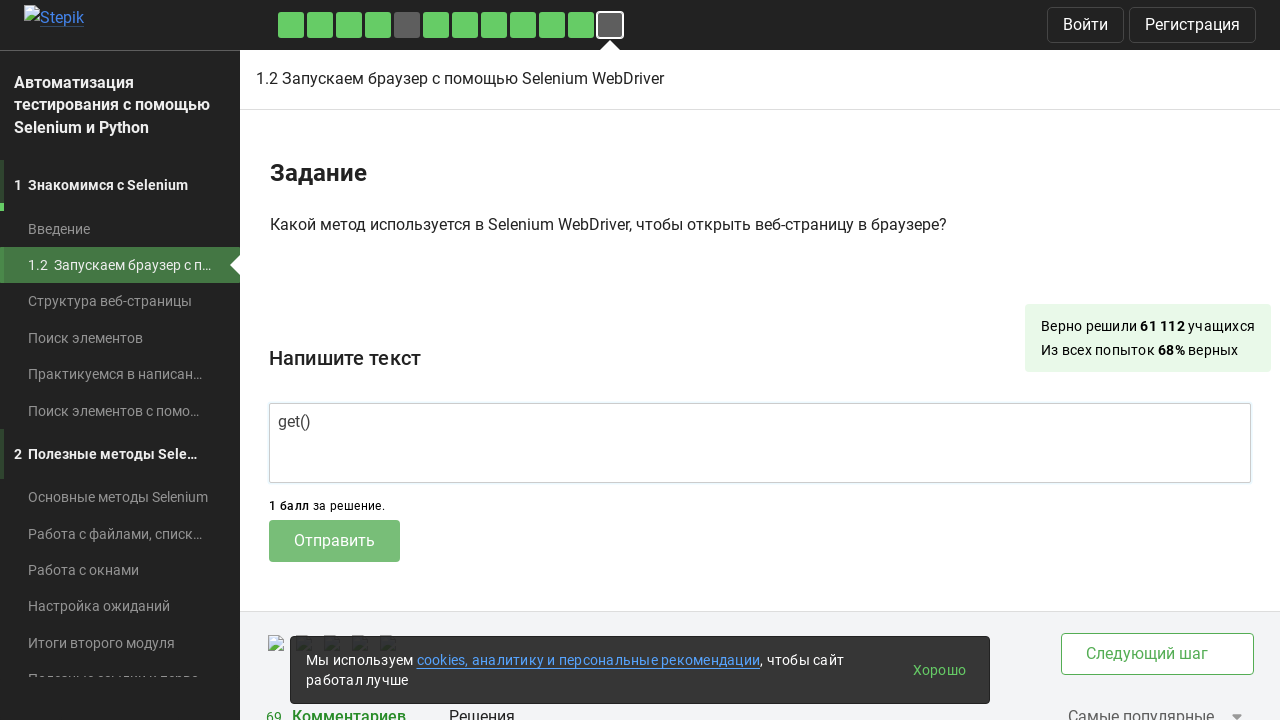

Submit button became visible
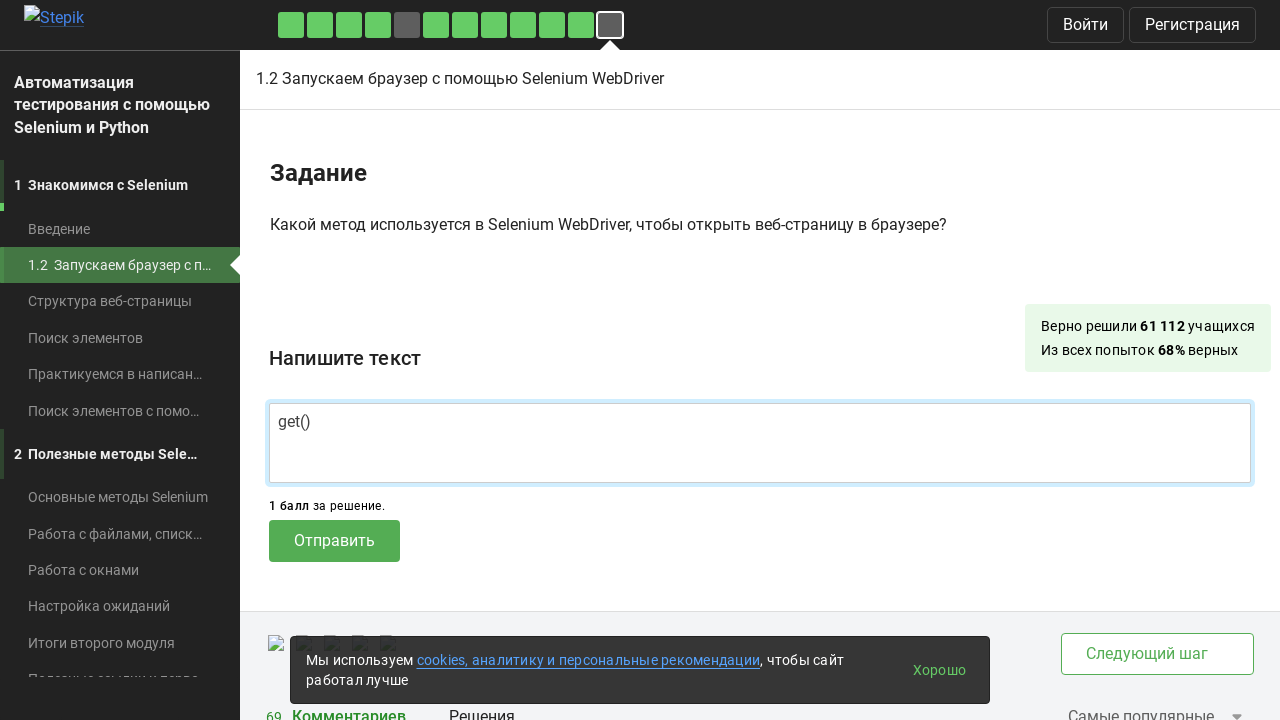

Clicked submit button to submit the solution at (334, 541) on .submit-submission
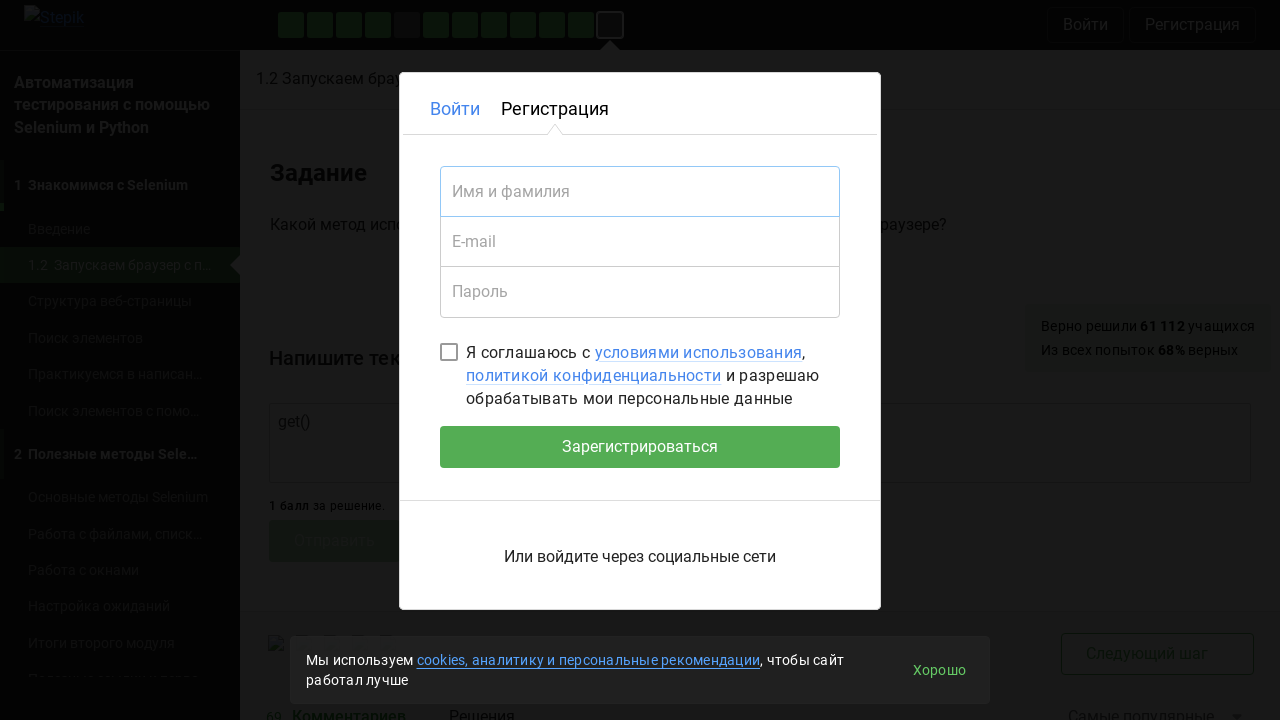

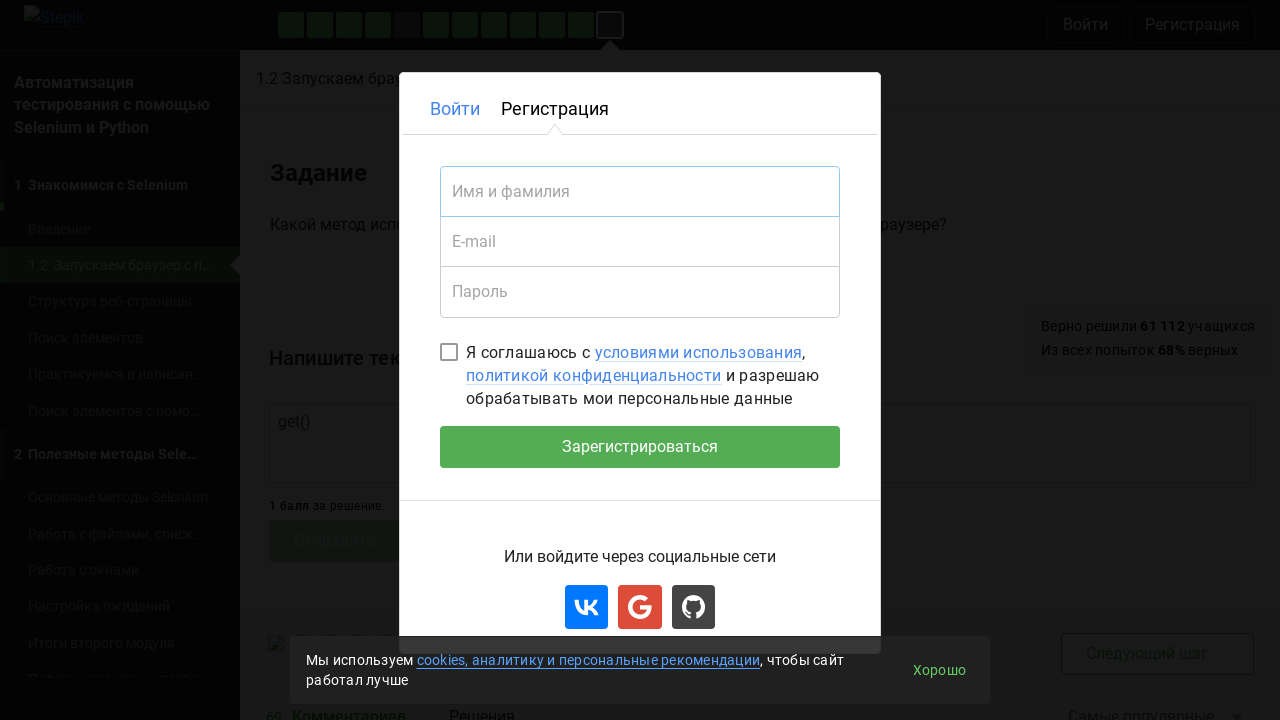